Tests a complete tarot reading flow including navigating to the tarot reading page, entering a question, shuffling and spreading cards, selecting cards, waiting for AI interpretation, and then checking for share functionality and the community share page.

Starting URL: https://test-studio-firebase.vercel.app

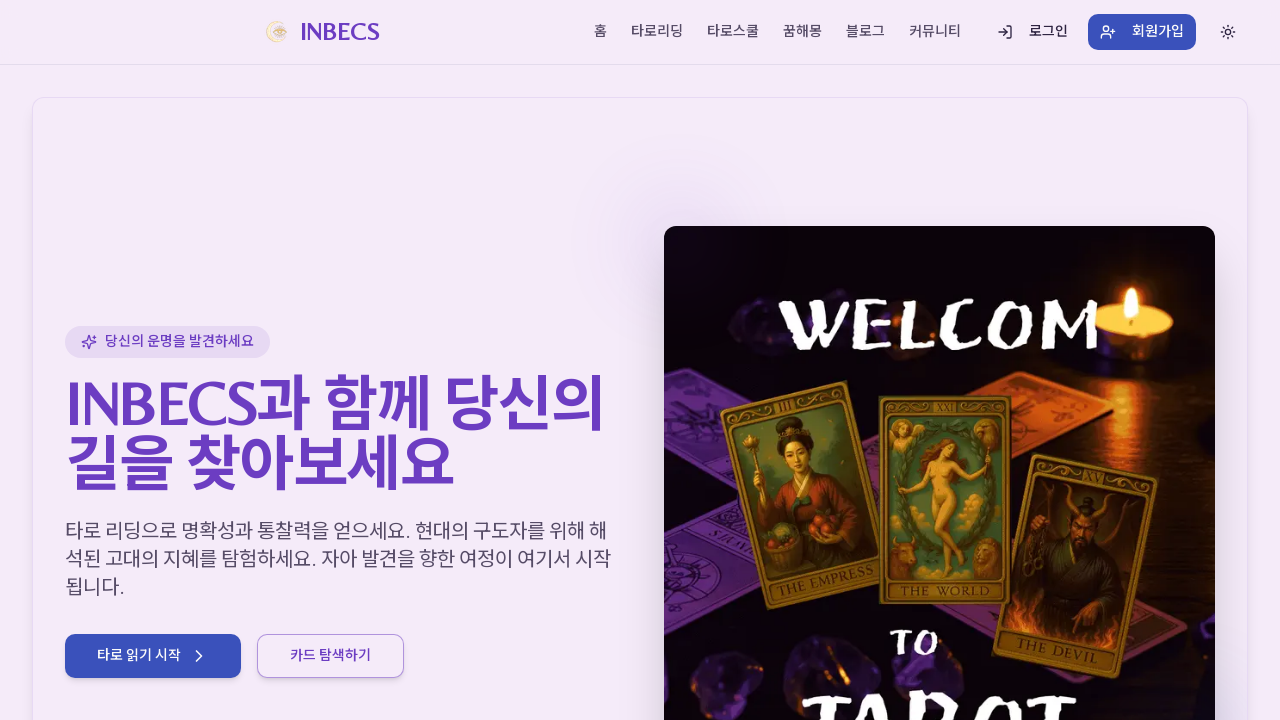

Waited for homepage to load
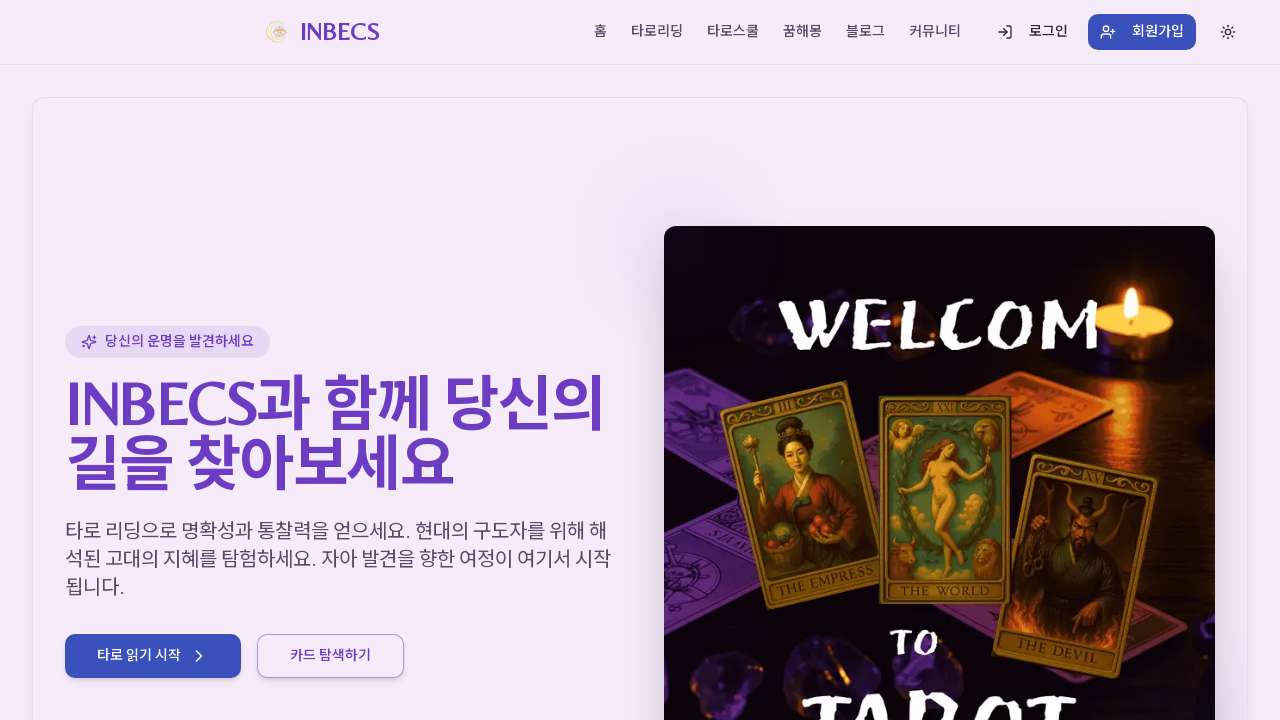

Clicked tarot reading button at (657, 32) on button:has-text("타로리딩"), a:has-text("타로리딩") >> nth=0
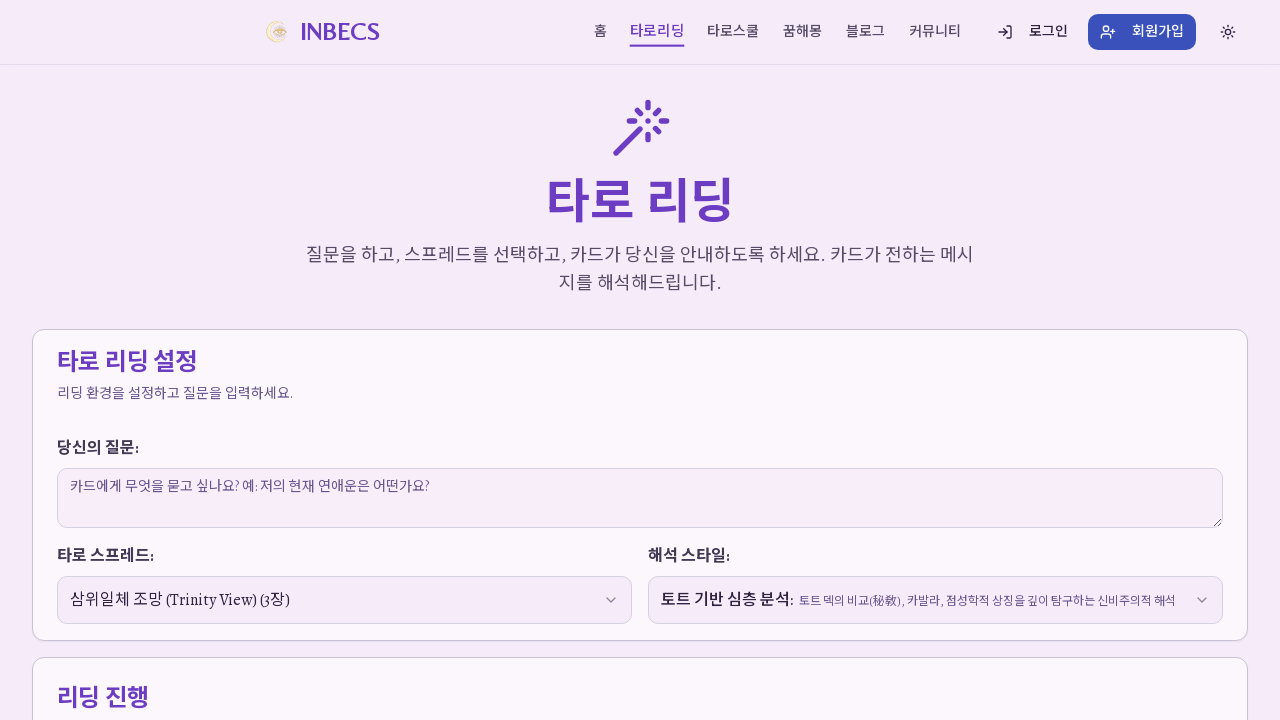

Waited for tarot reading page to load
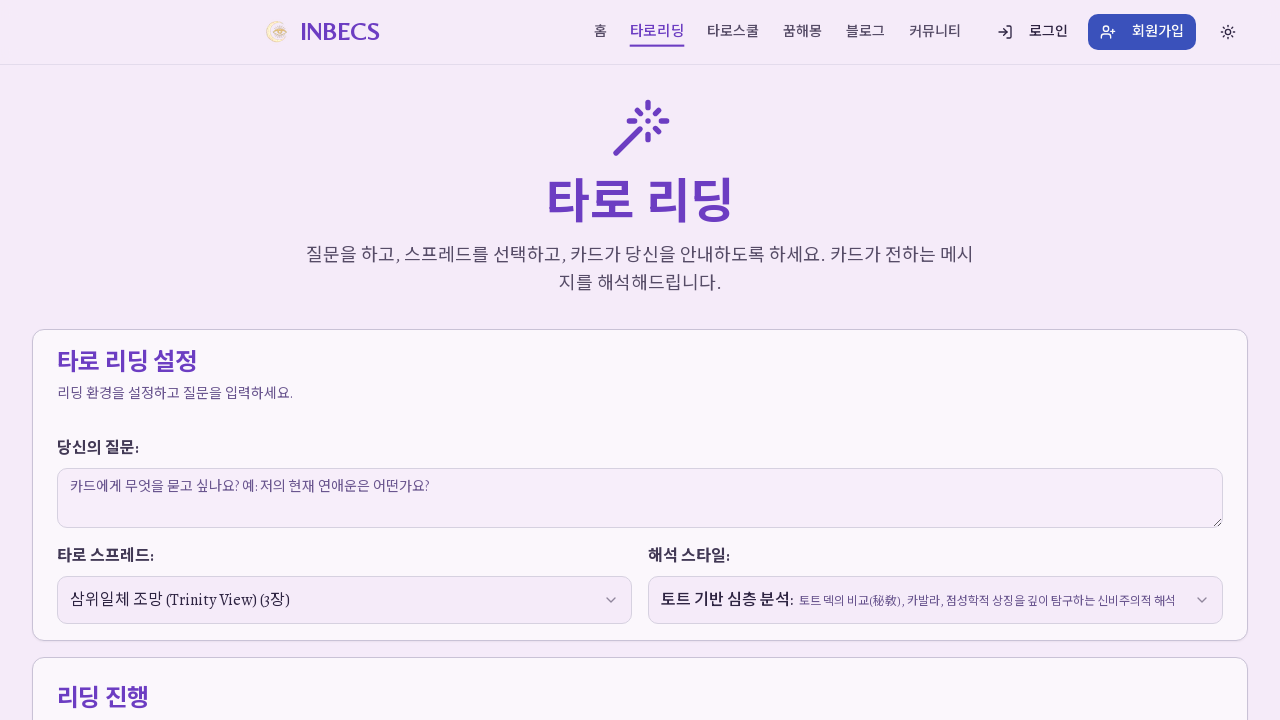

Entered question in textarea on textarea >> nth=0
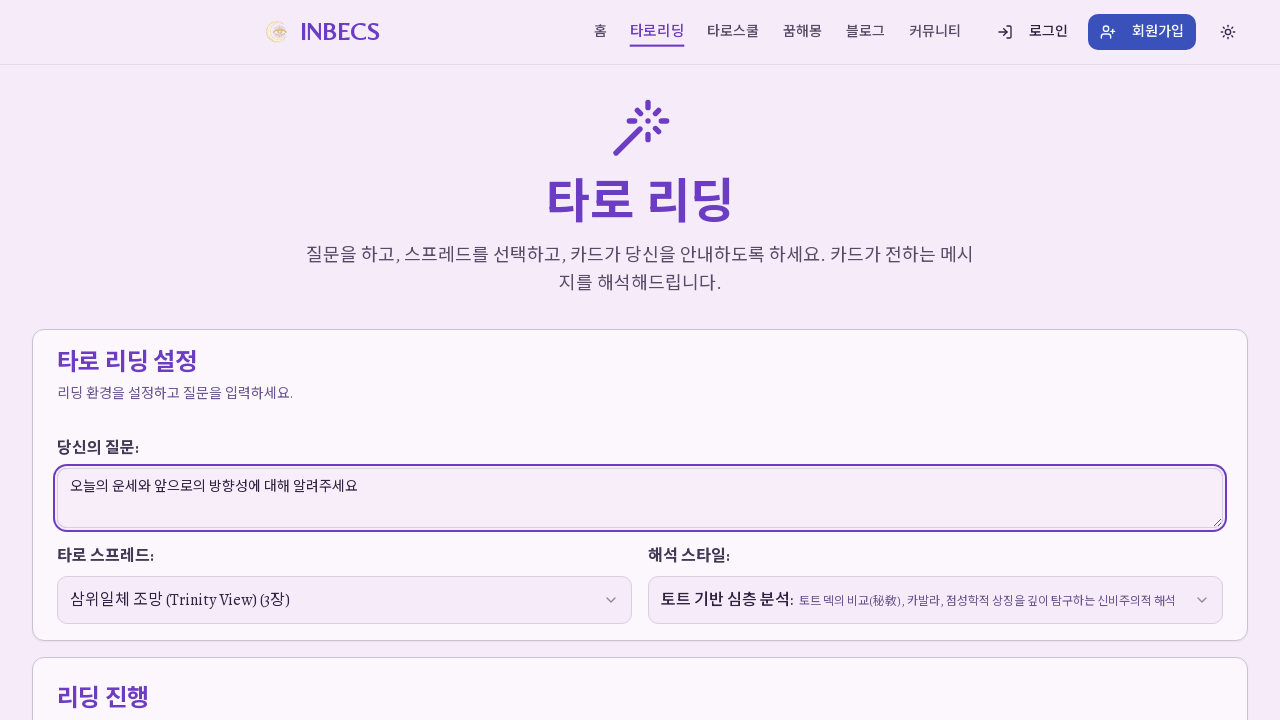

Clicked shuffle cards button at (550, 360) on button:has-text("카드 섞기") >> nth=0
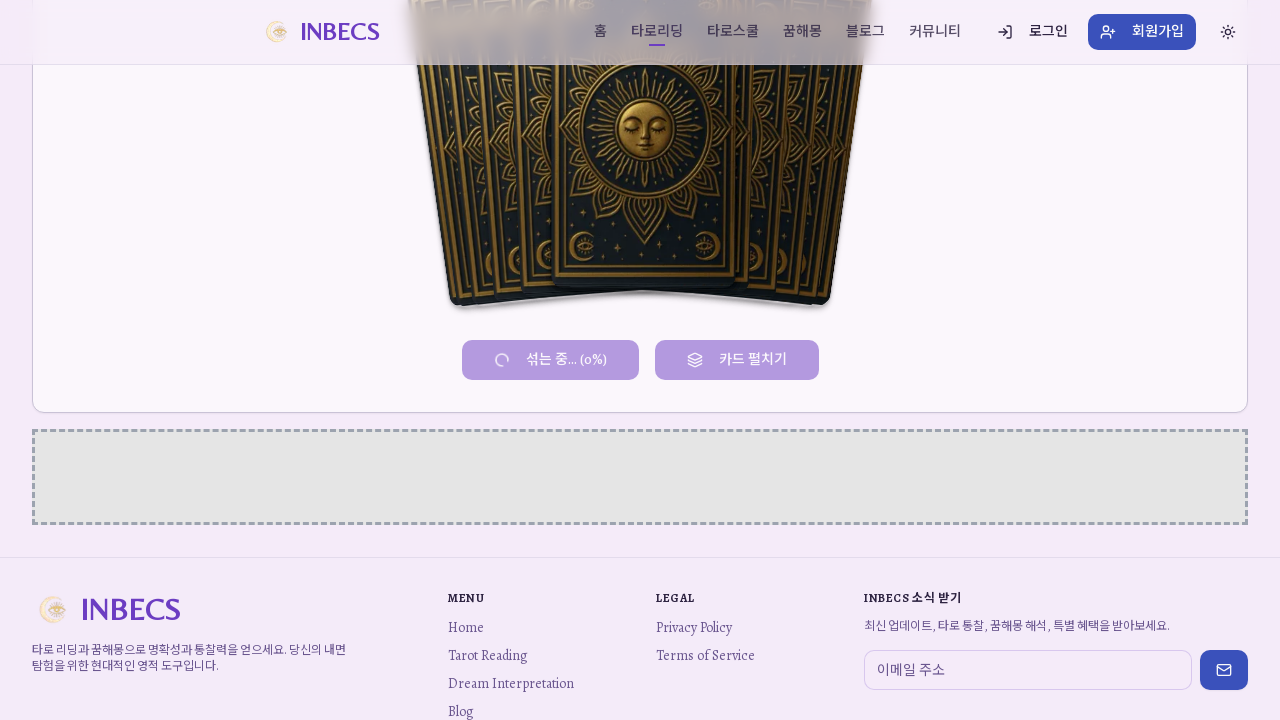

Waited for cards to shuffle
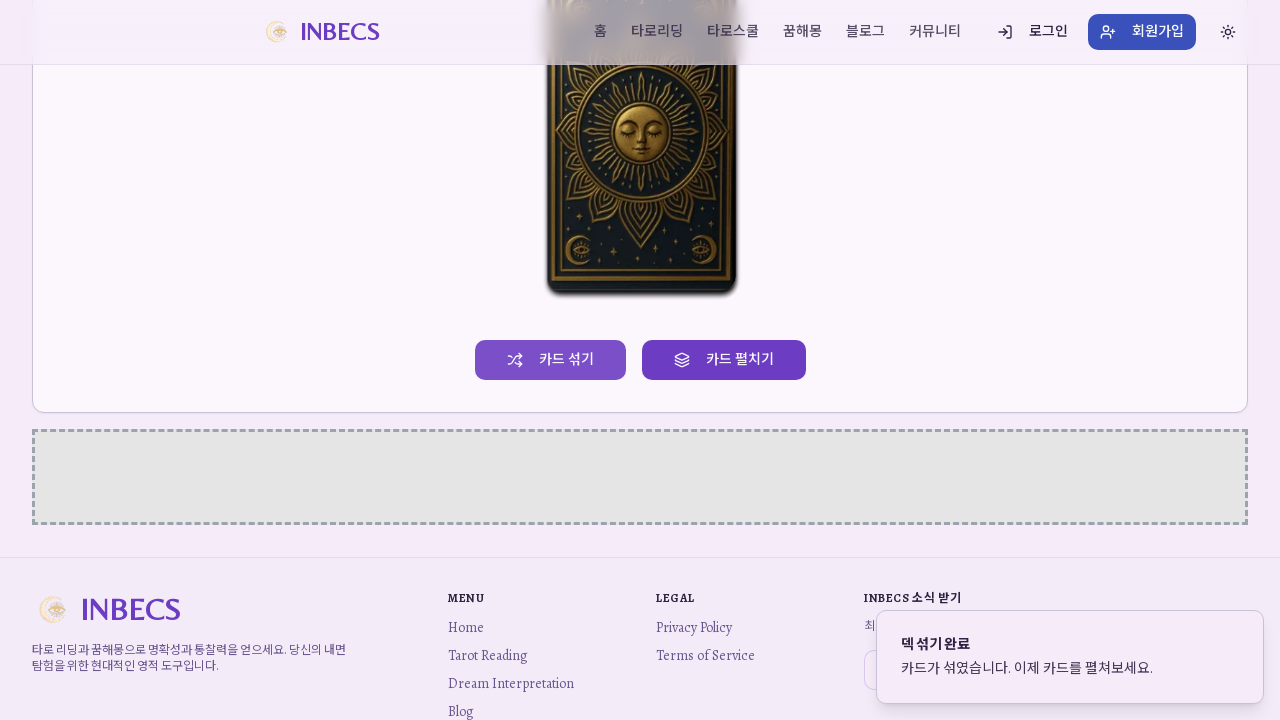

Clicked spread cards button at (724, 360) on button:has-text("카드 펼치기") >> nth=0
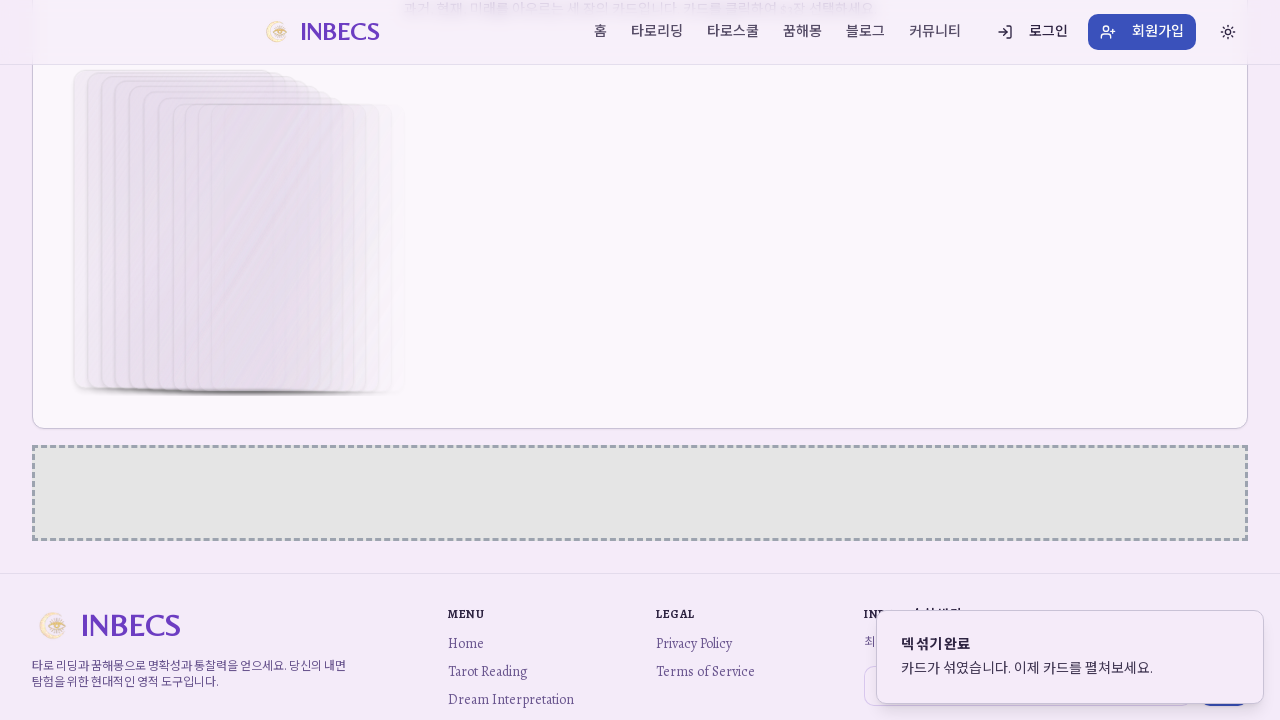

Waited for cards to spread
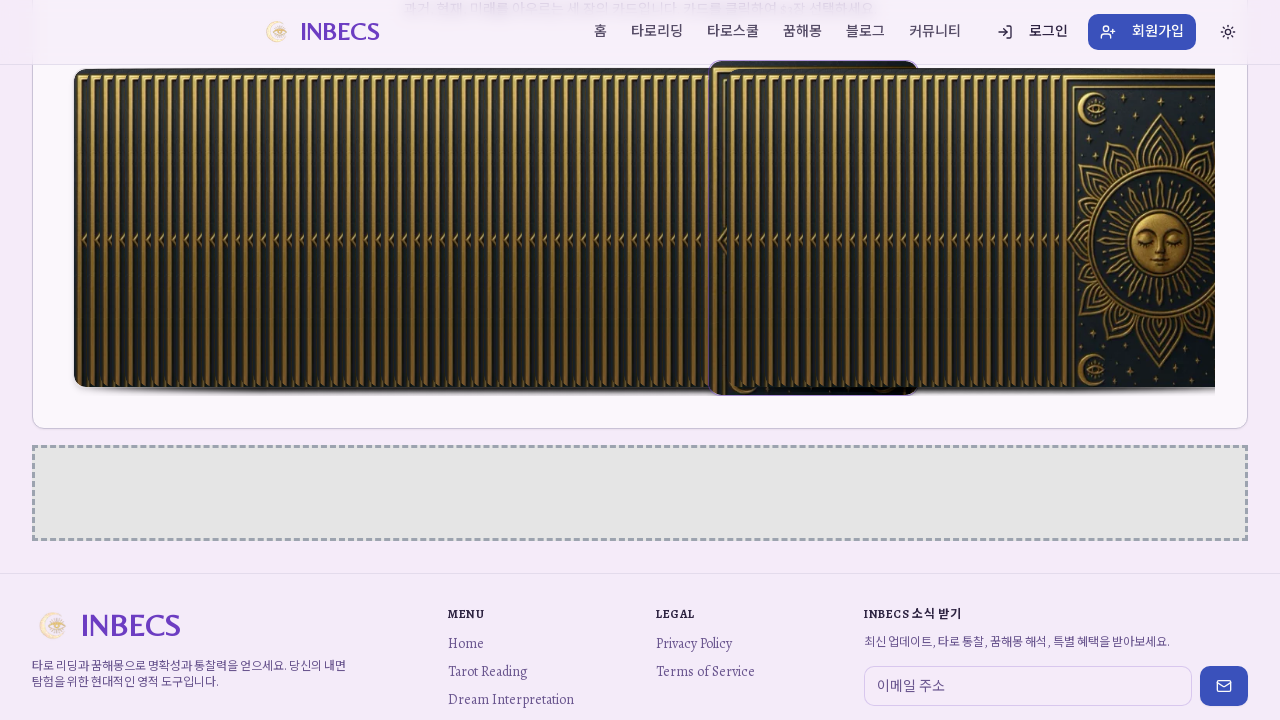

Clicked card 1 of 3 at (640, 360) on .card, [class*="card"], img[alt*="card"], div[role="button"] >> nth=0
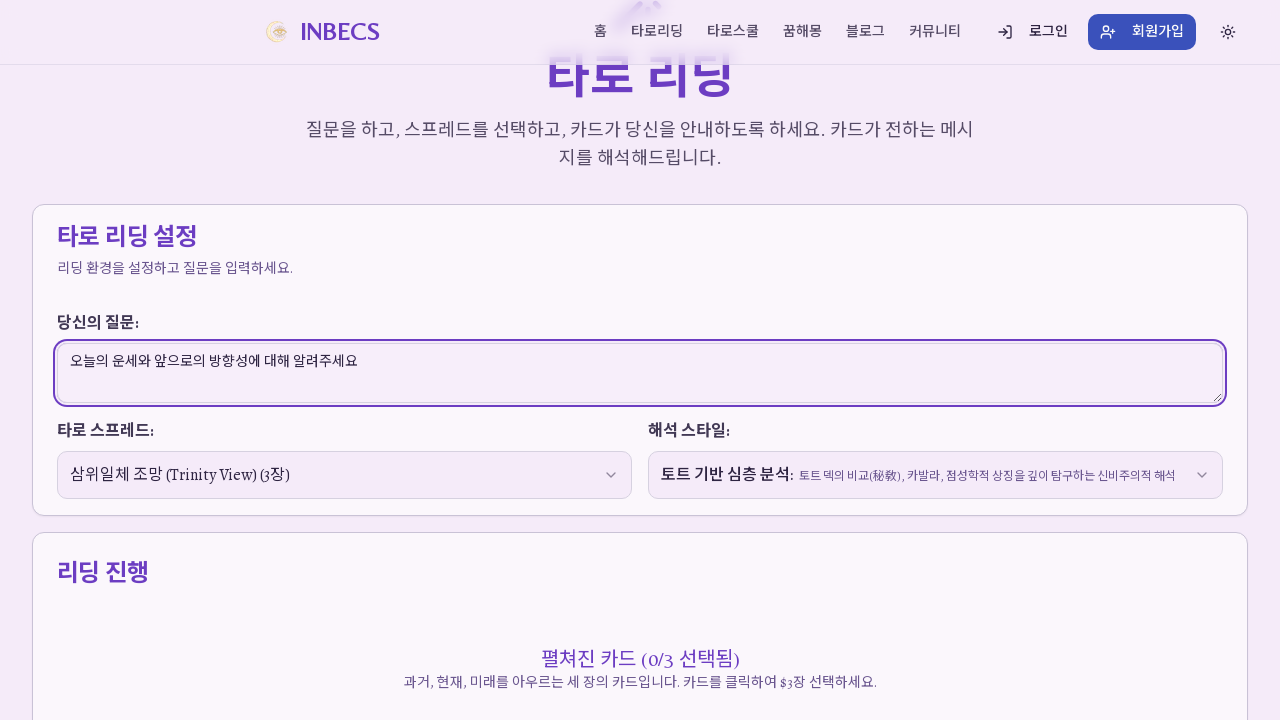

Waited after selecting card 1
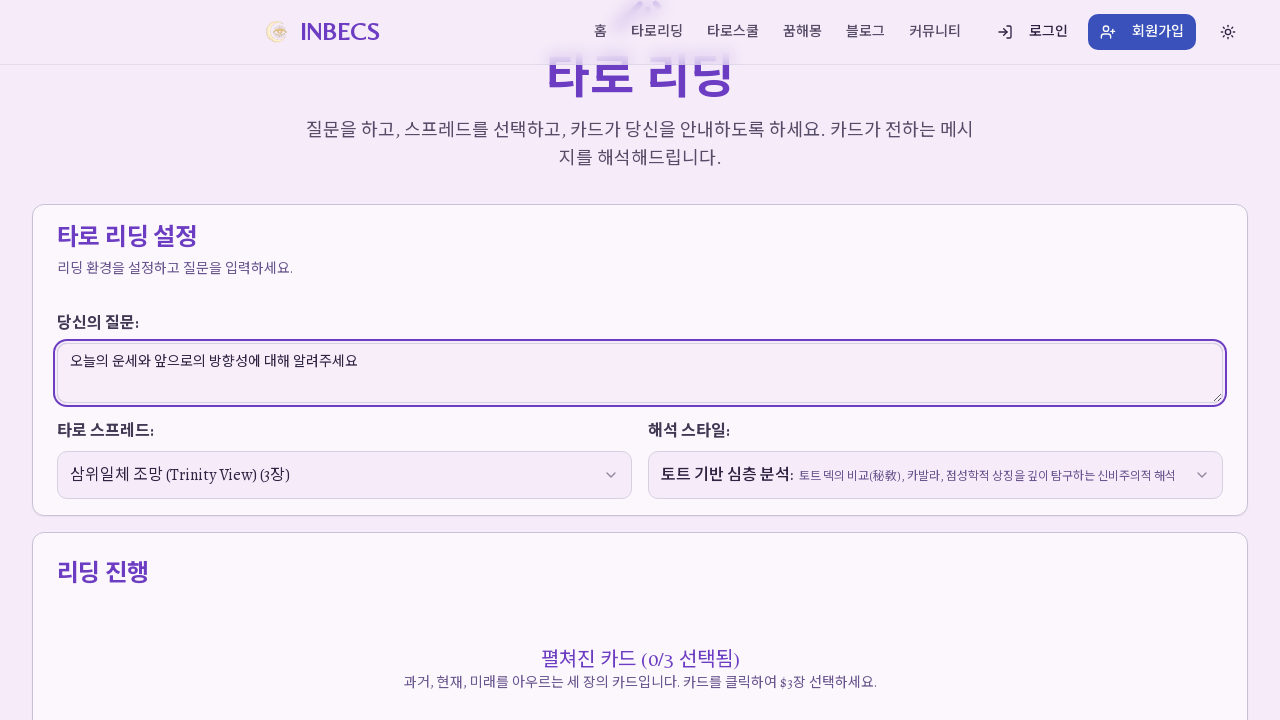

Clicked card 2 of 3 at (640, 435) on .card, [class*="card"], img[alt*="card"], div[role="button"] >> nth=1
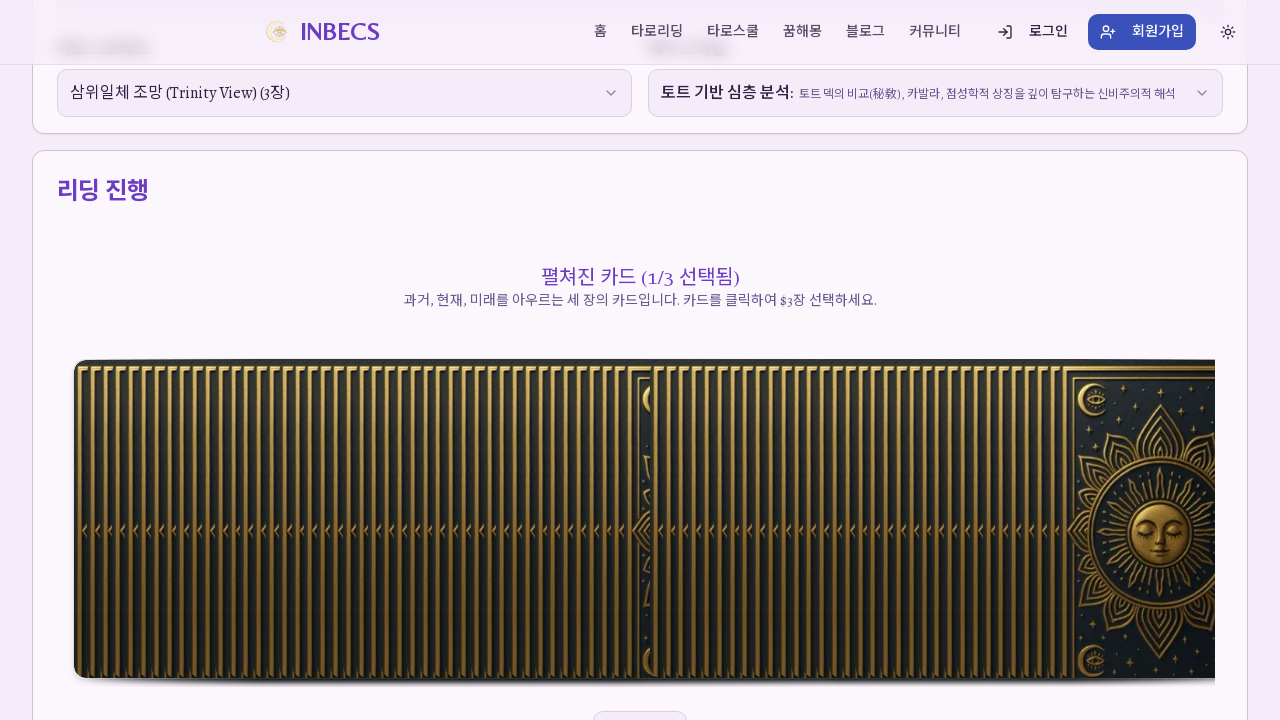

Waited after selecting card 2
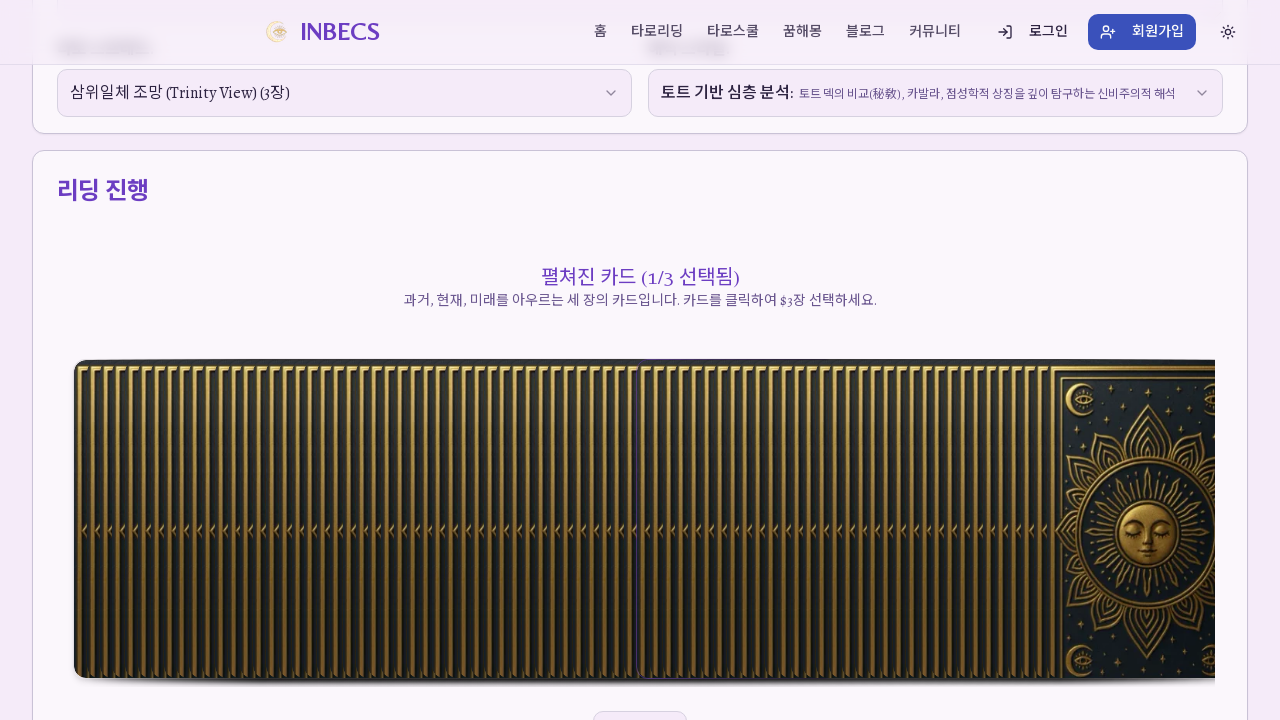

Scrolled to top of page at (173, 560) on .card, [class*="card"], img[alt*="card"], div[role="button"] >> nth=2
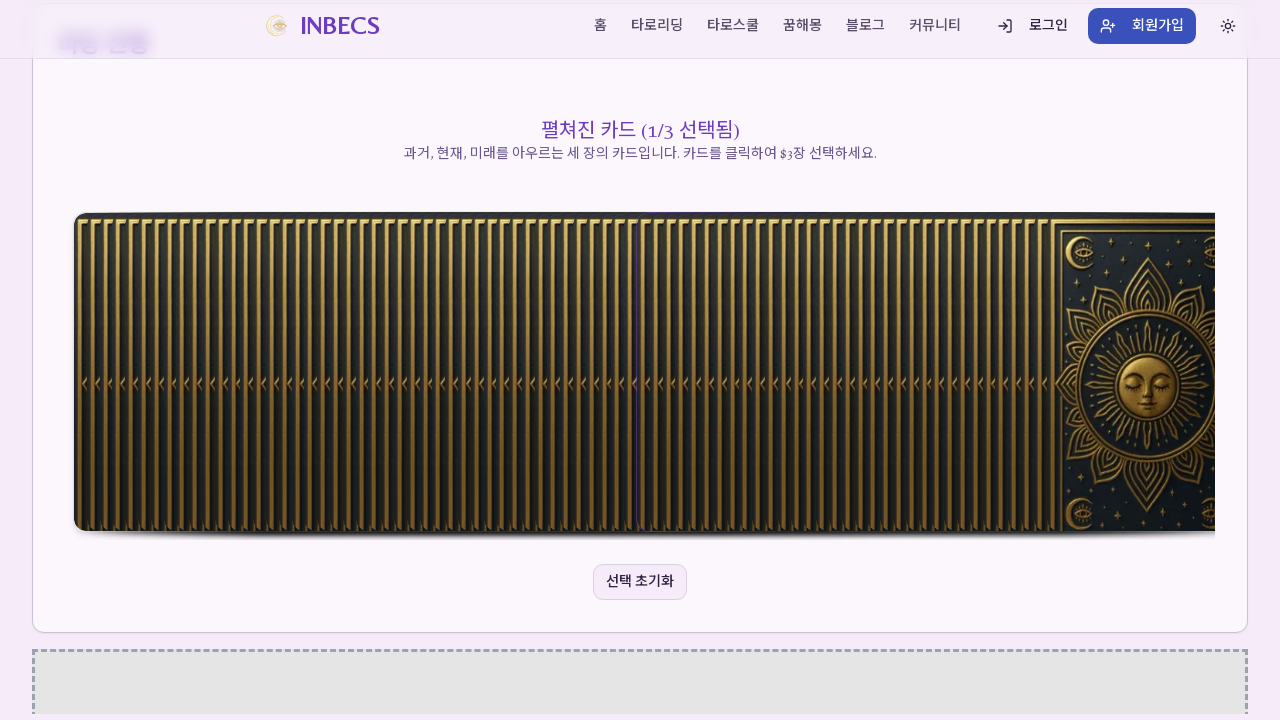

Waited after scrolling to top
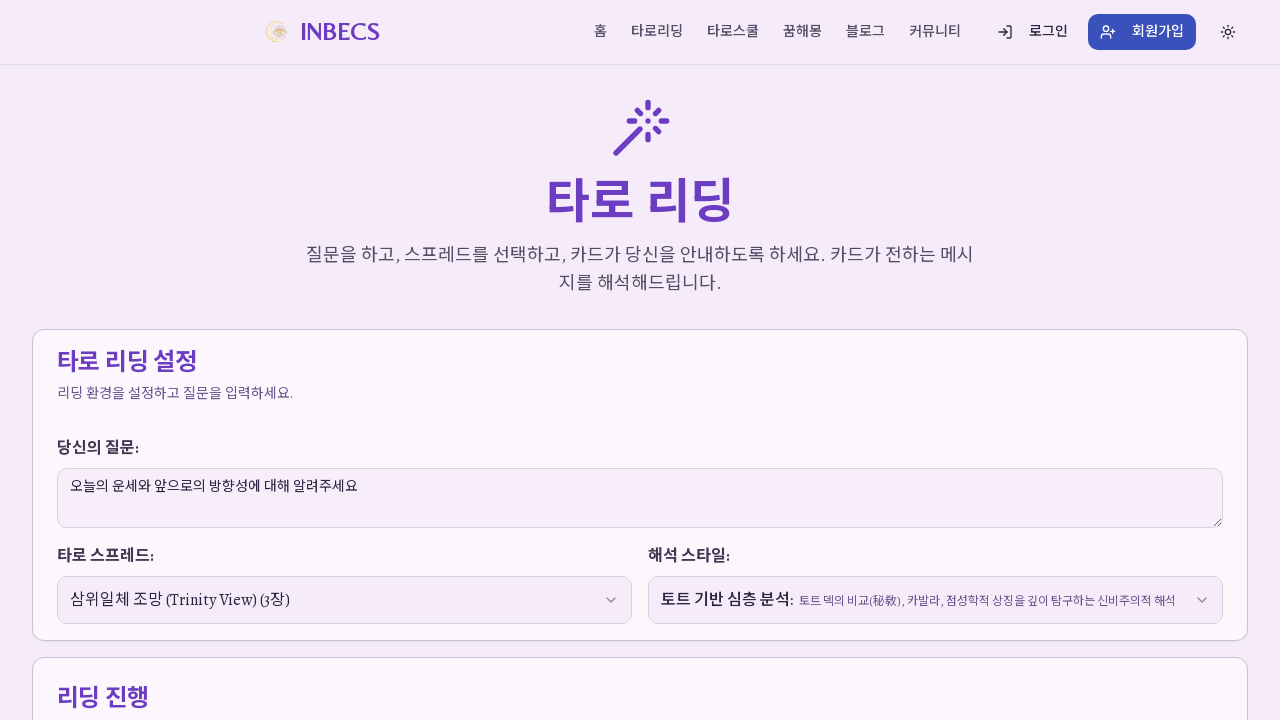

Scrolled to bottom of page
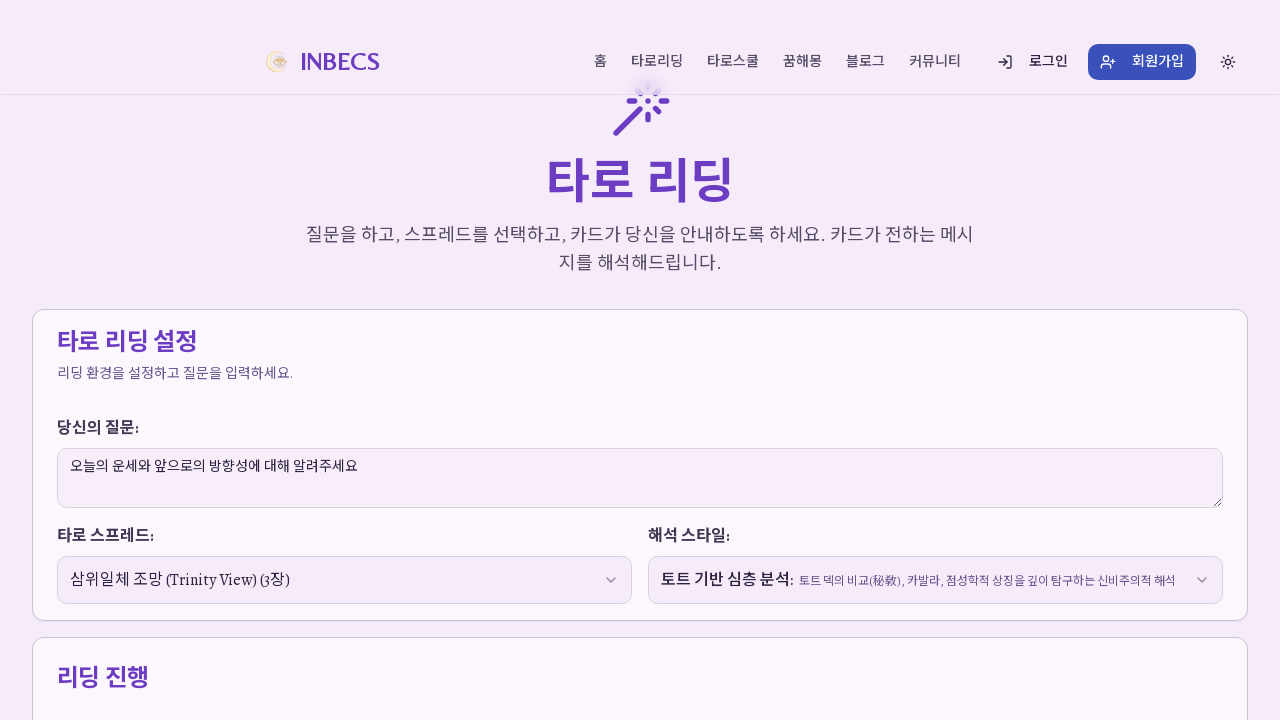

Waited after scrolling to bottom
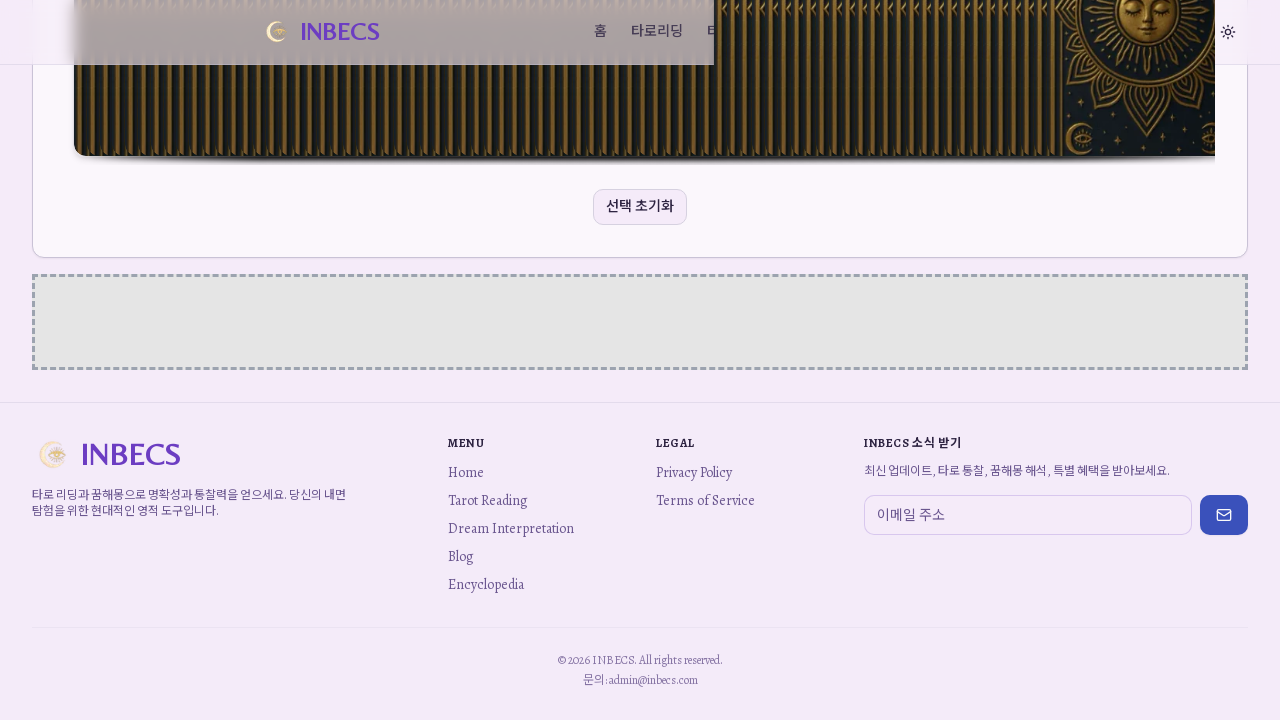

Scrolled to middle of page
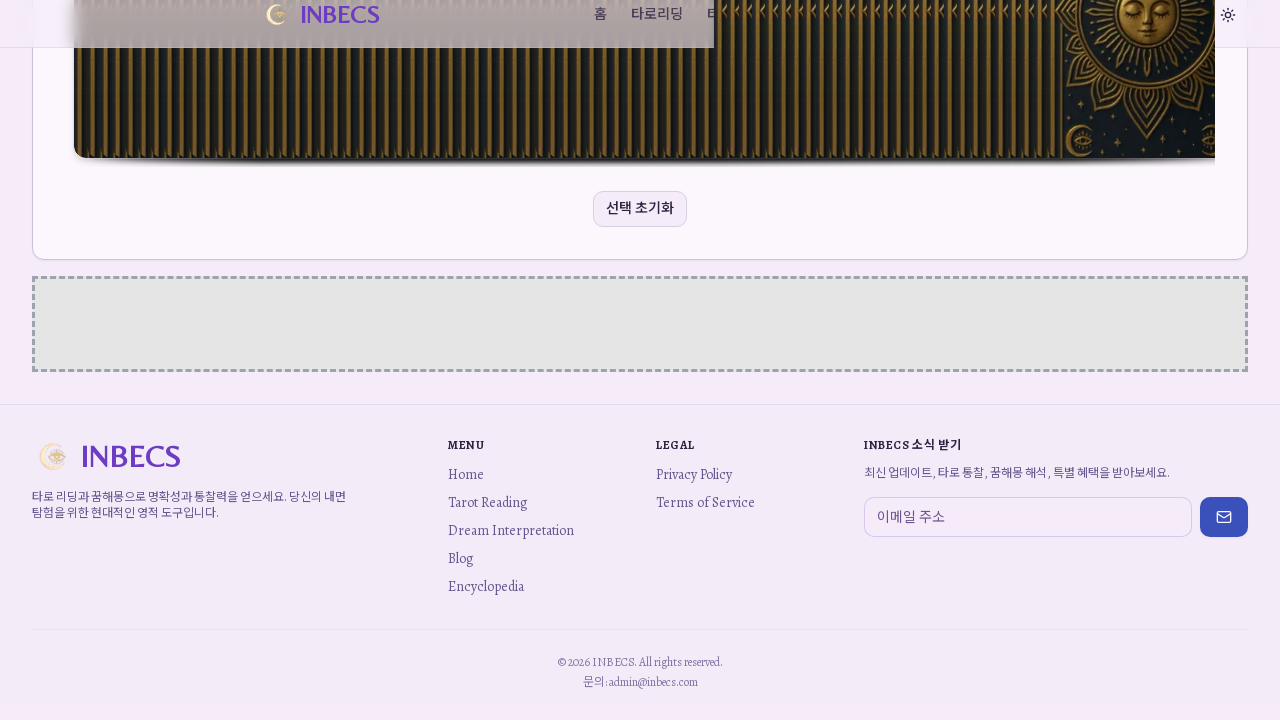

Waited after scrolling to middle
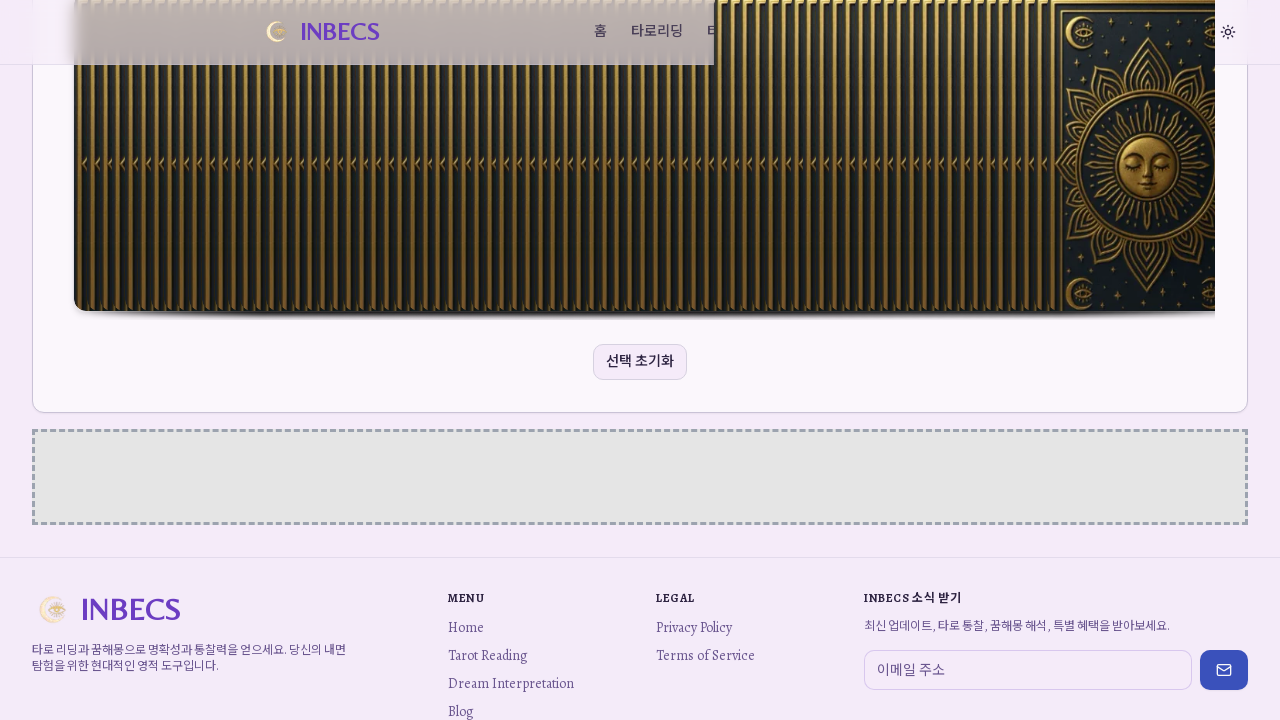

Navigated to community reading share page
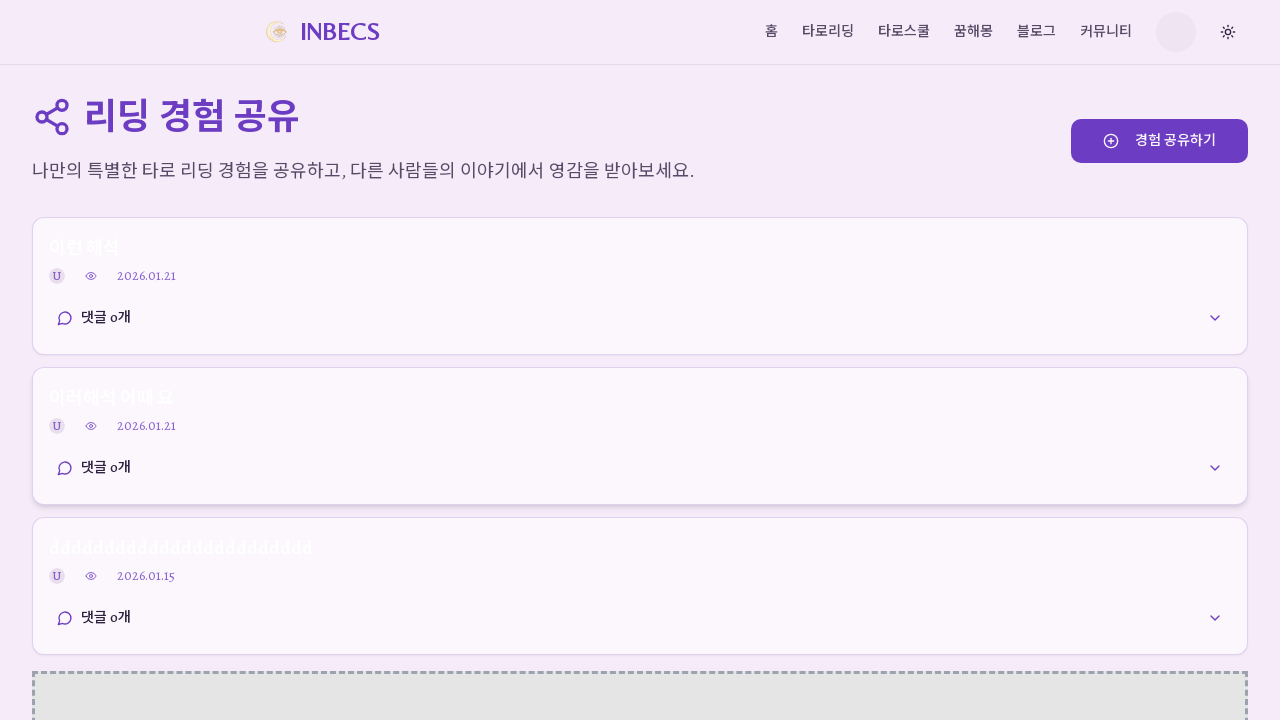

Waited for community share page to load
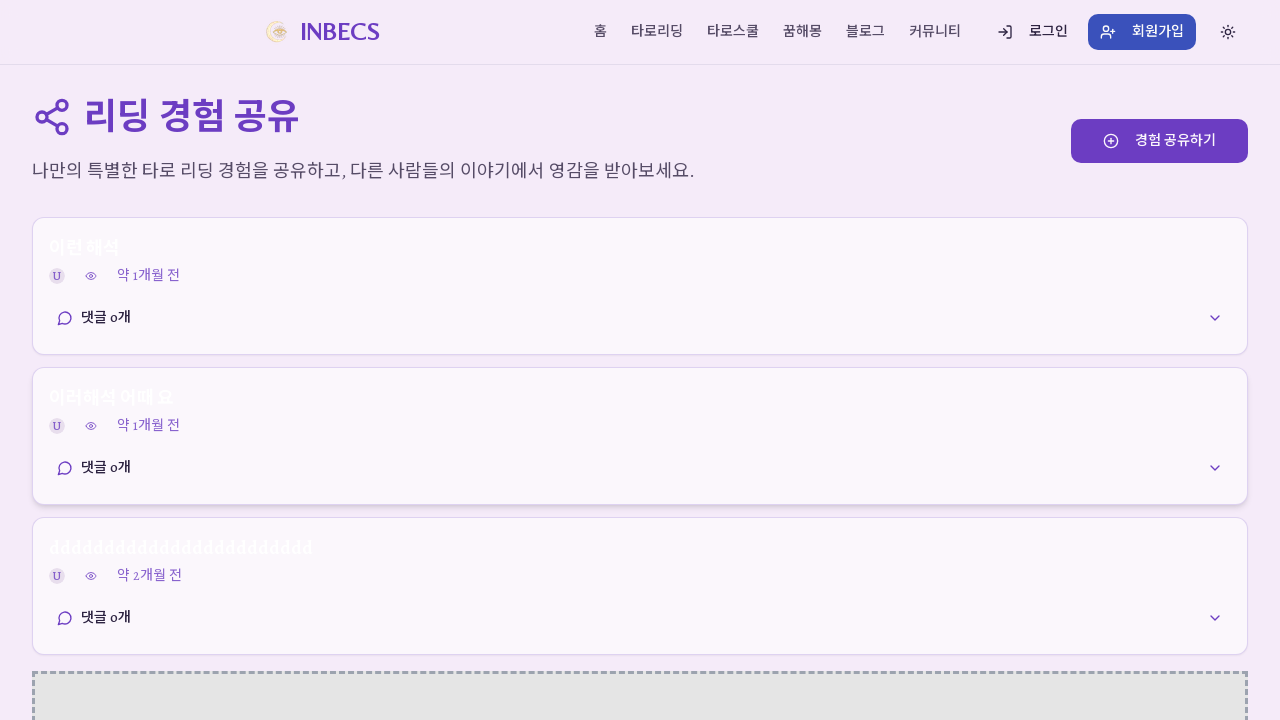

Verified community share page body loaded
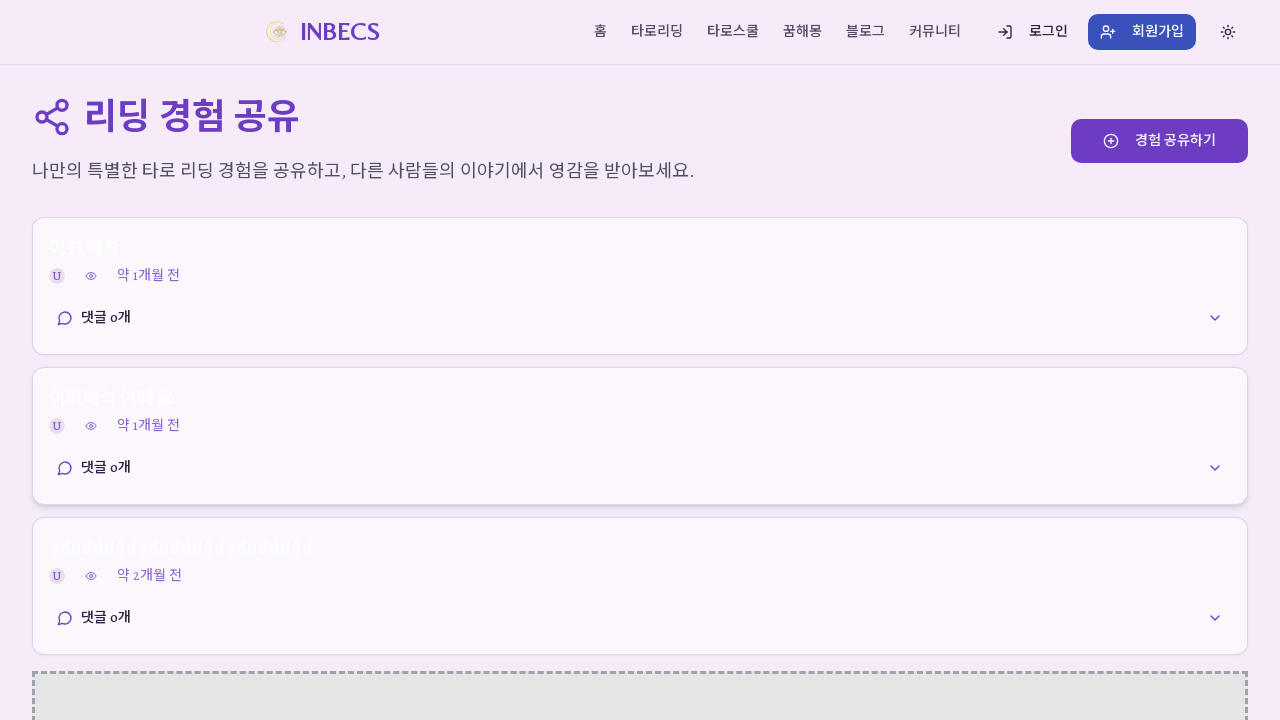

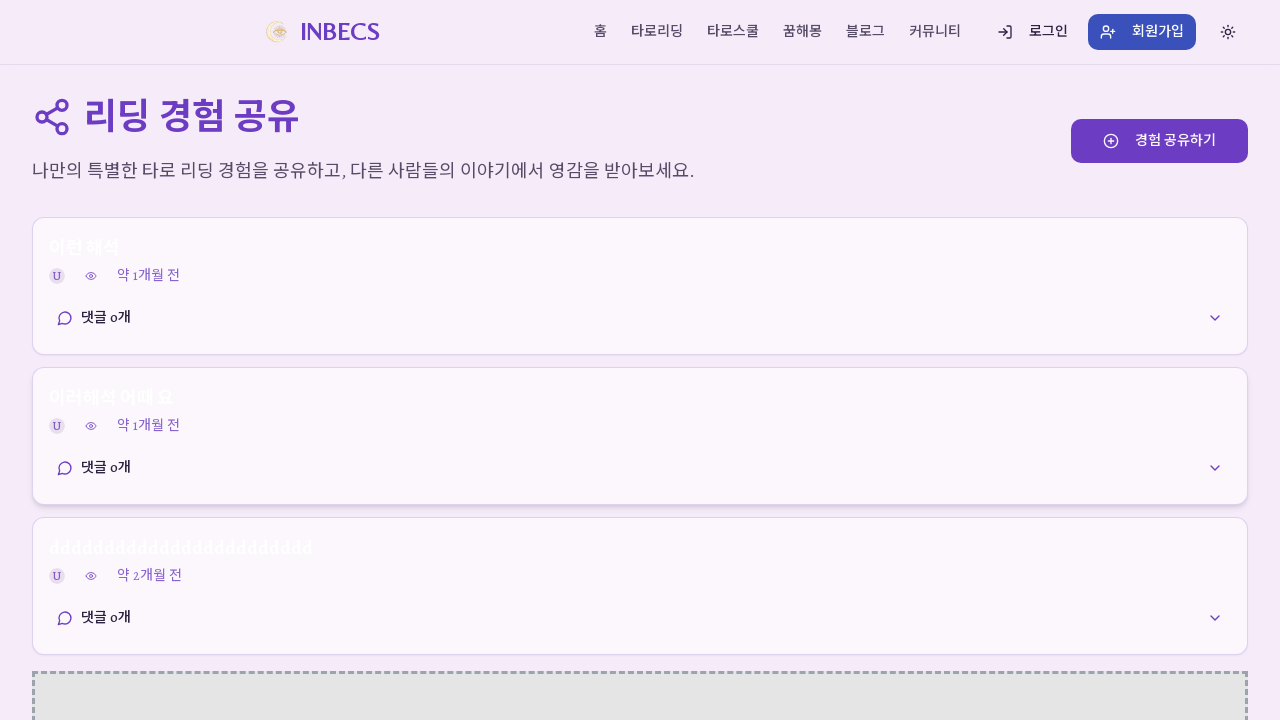